Waits for a price to reach $100, books an item, then solves a math problem and submits the answer

Starting URL: http://suninjuly.github.io/explicit_wait2.html

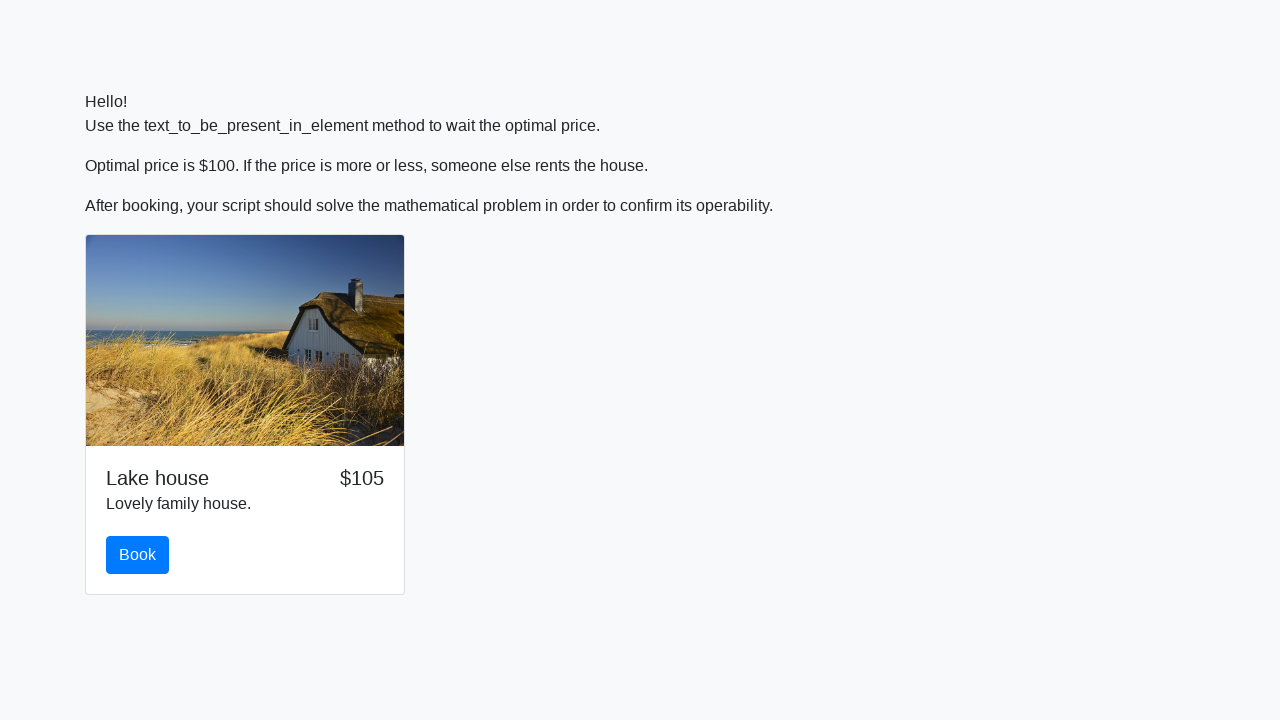

Waited for price to reach $100
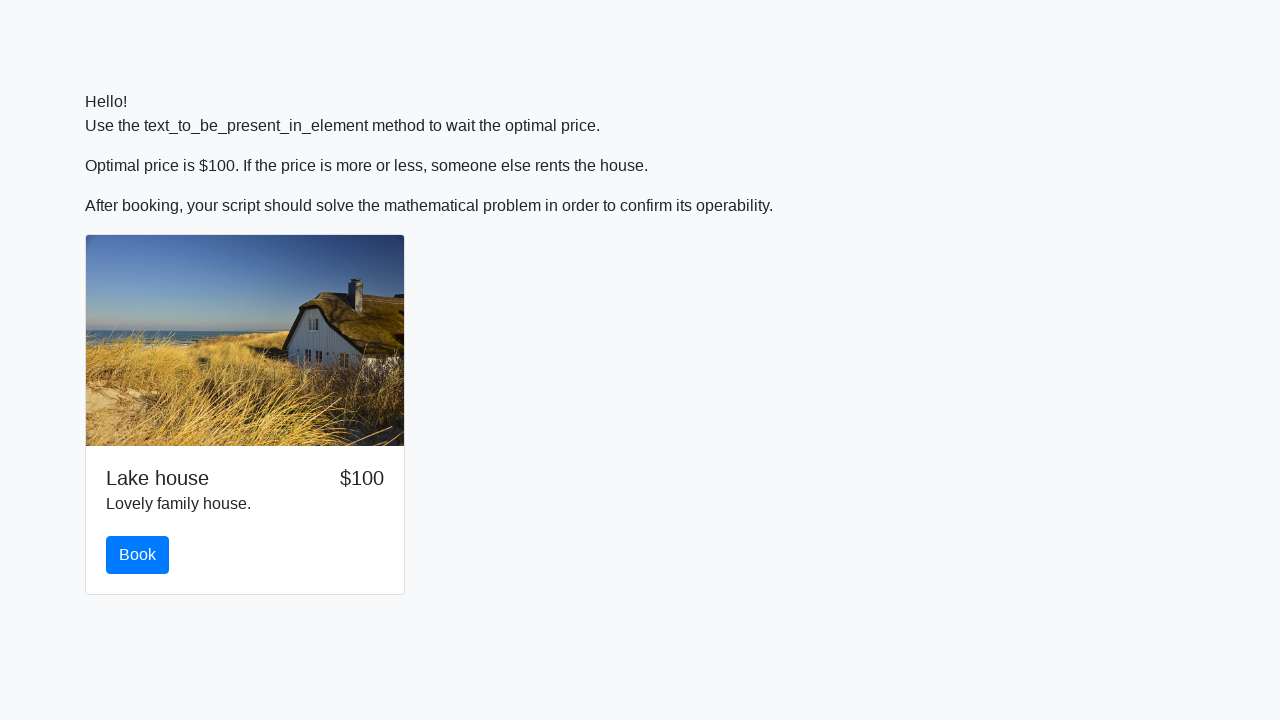

Clicked the book button at (138, 555) on #book
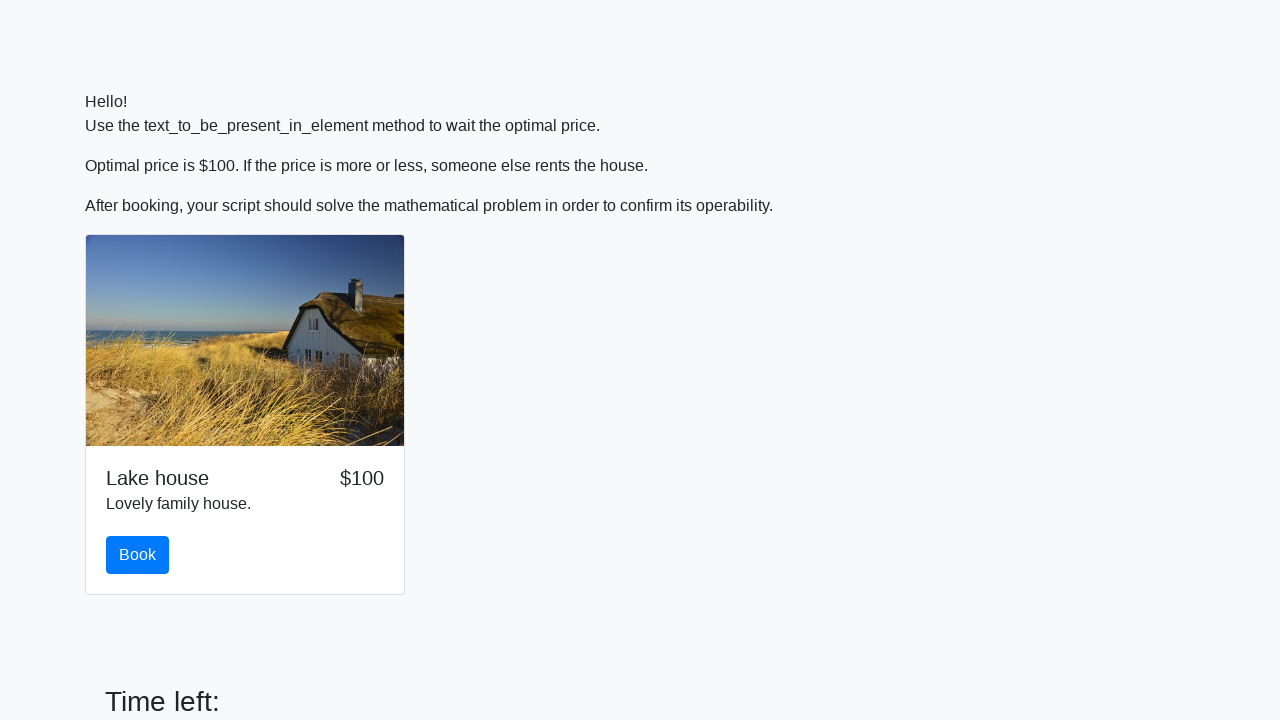

Waited for input value element to load
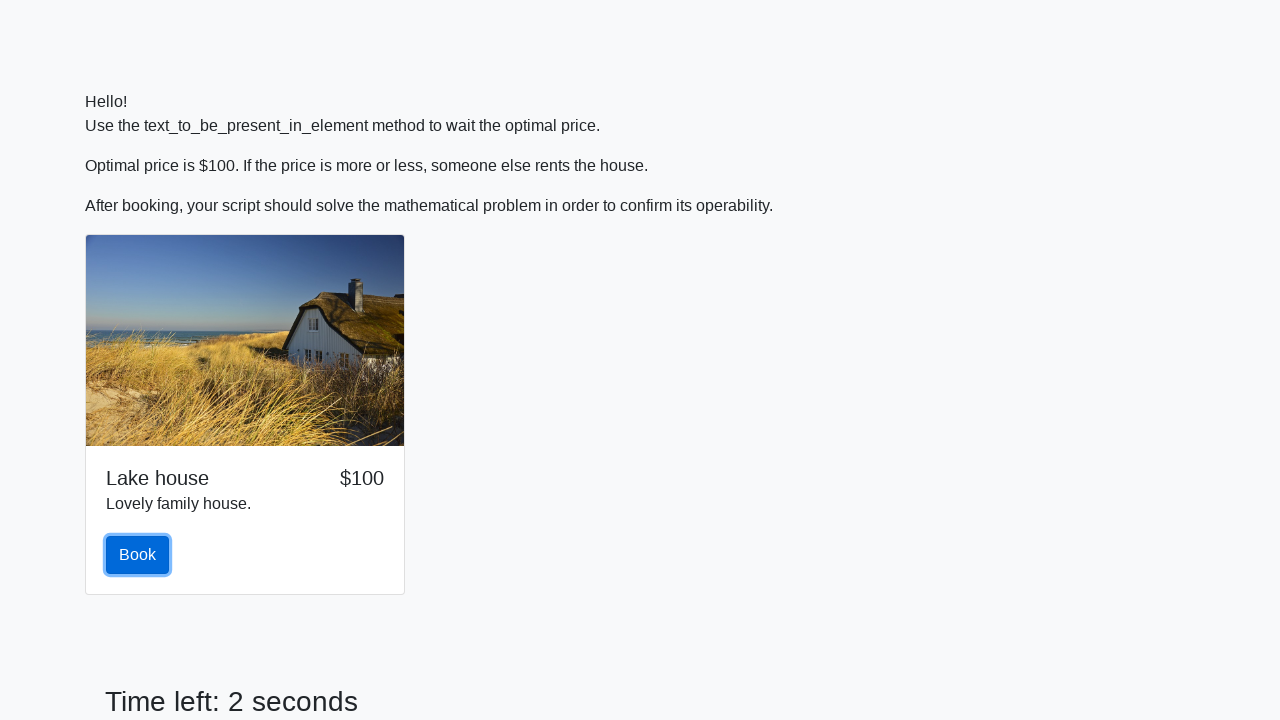

Retrieved input value: 599
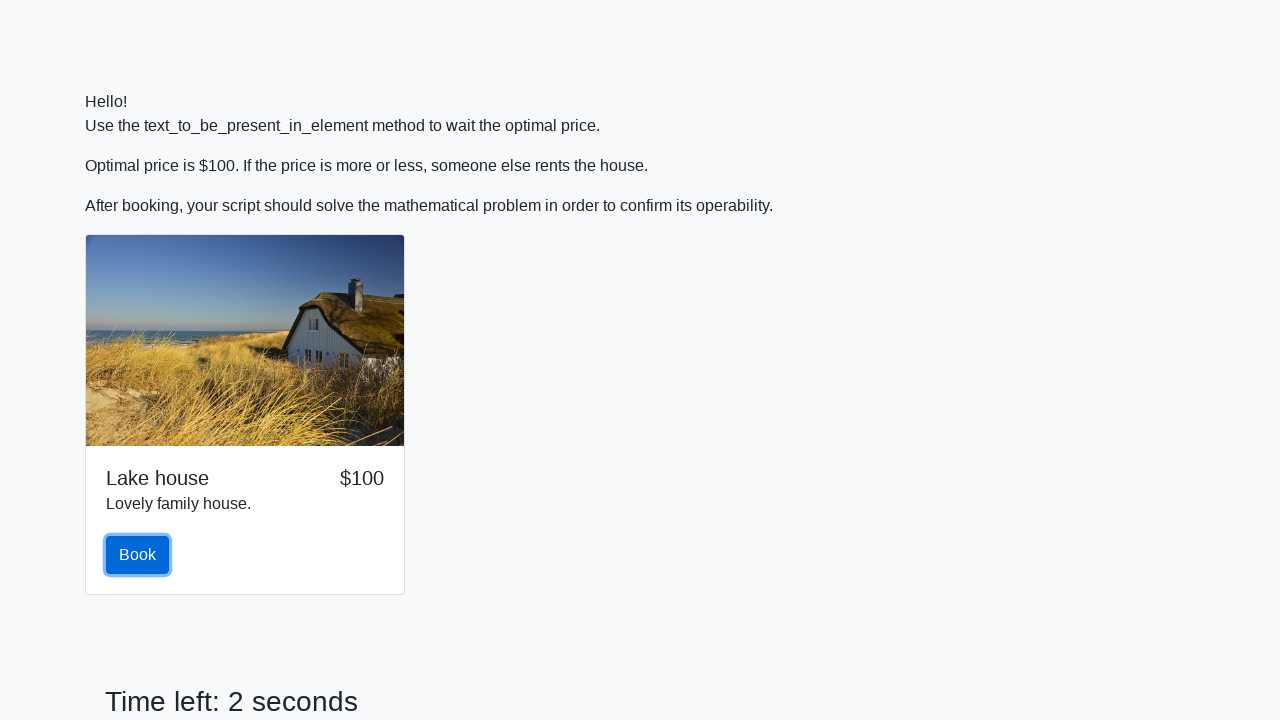

Calculated answer: 2.3393271398200715
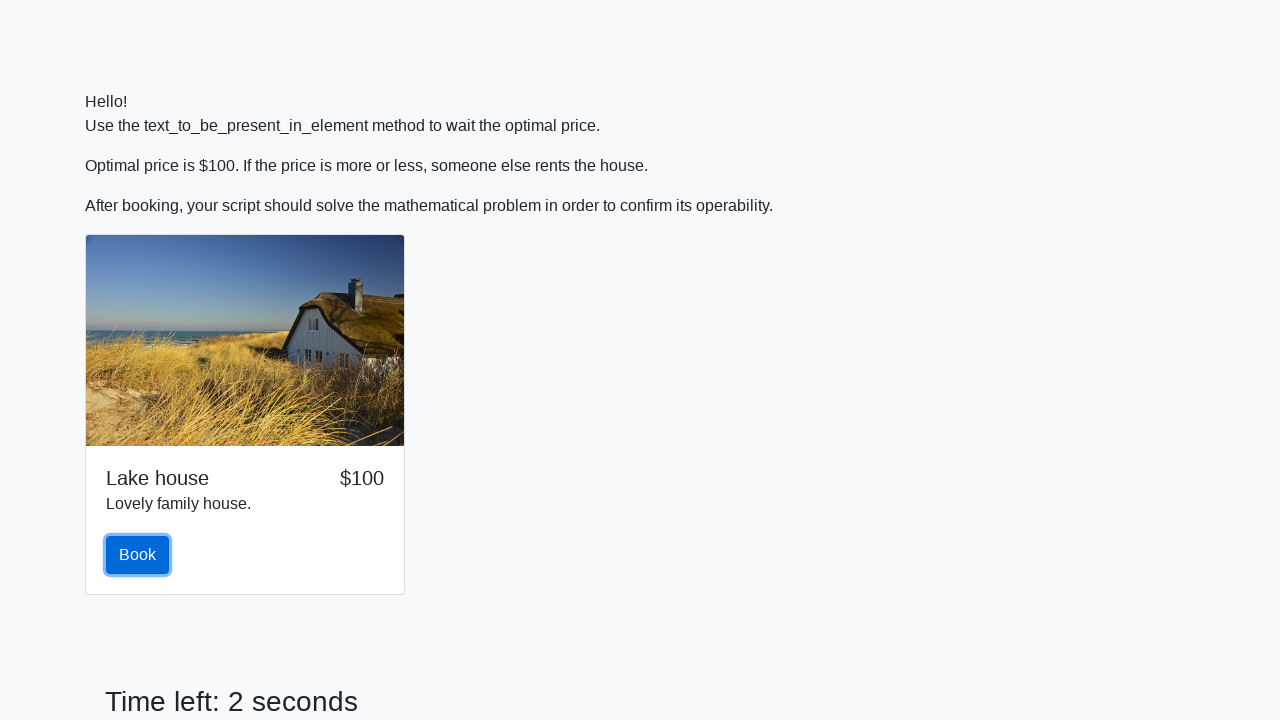

Filled answer field with calculated value on #answer
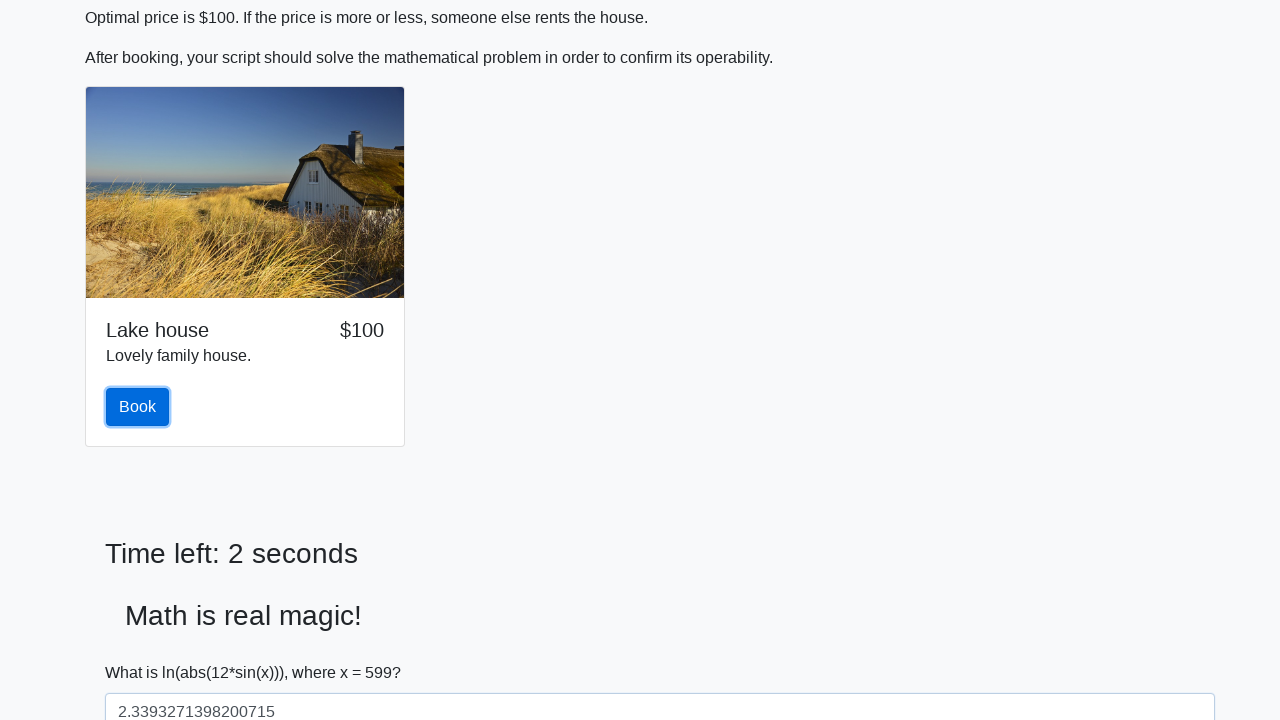

Submitted the form at (143, 651) on button[type="submit"]
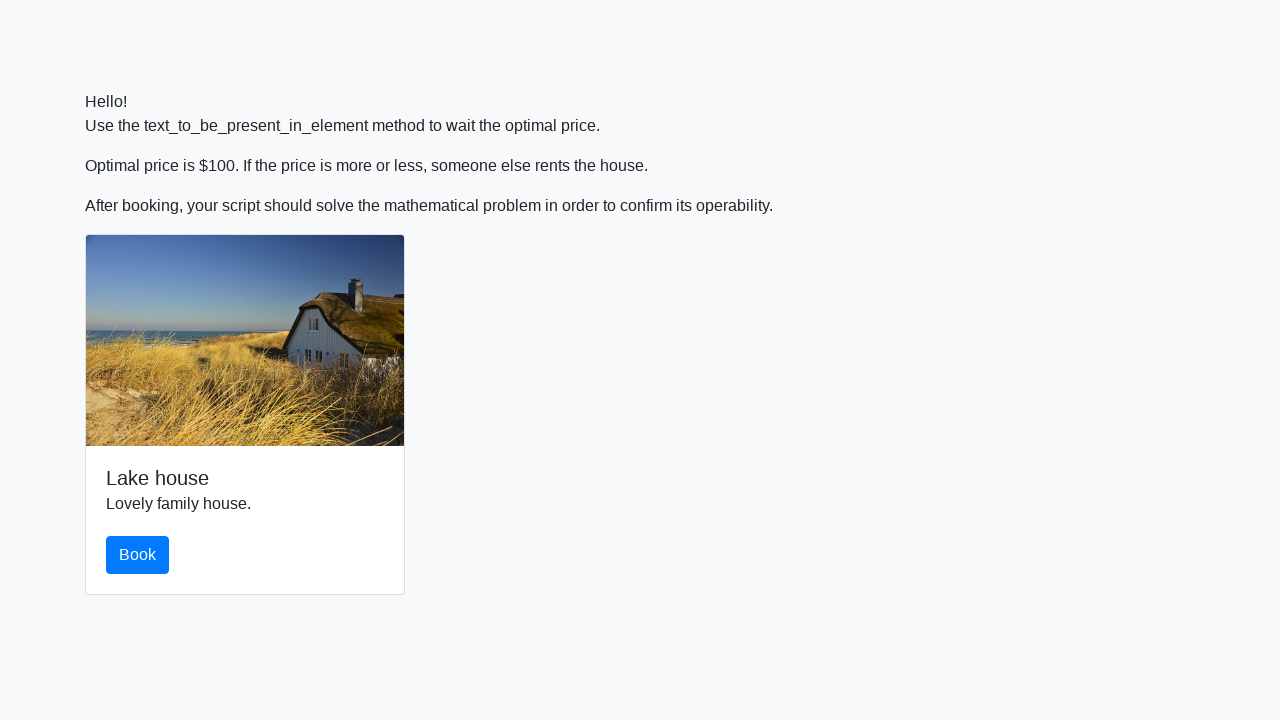

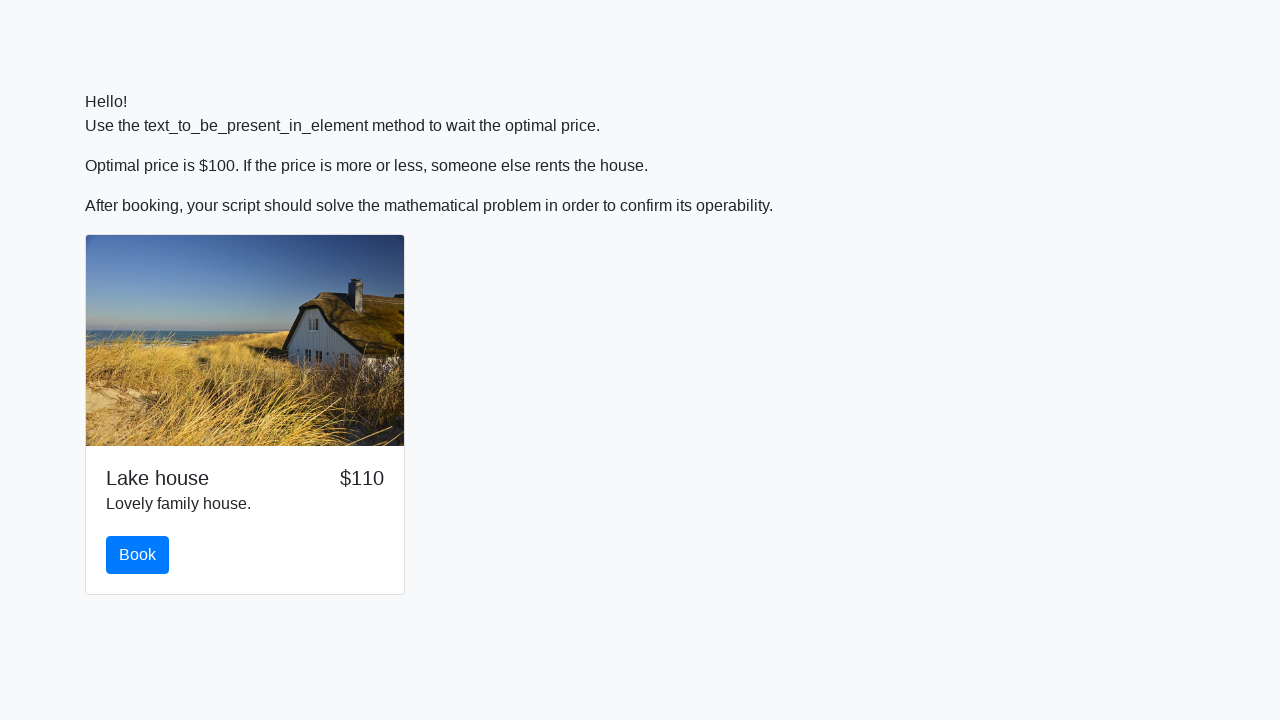